Tests geolocation override functionality by setting mock coordinates (Eiffel Tower location), clicking a button to retrieve coordinates, and verifying the coordinates element becomes visible.

Starting URL: https://bonigarcia.dev/selenium-webdriver-java/geolocation.html

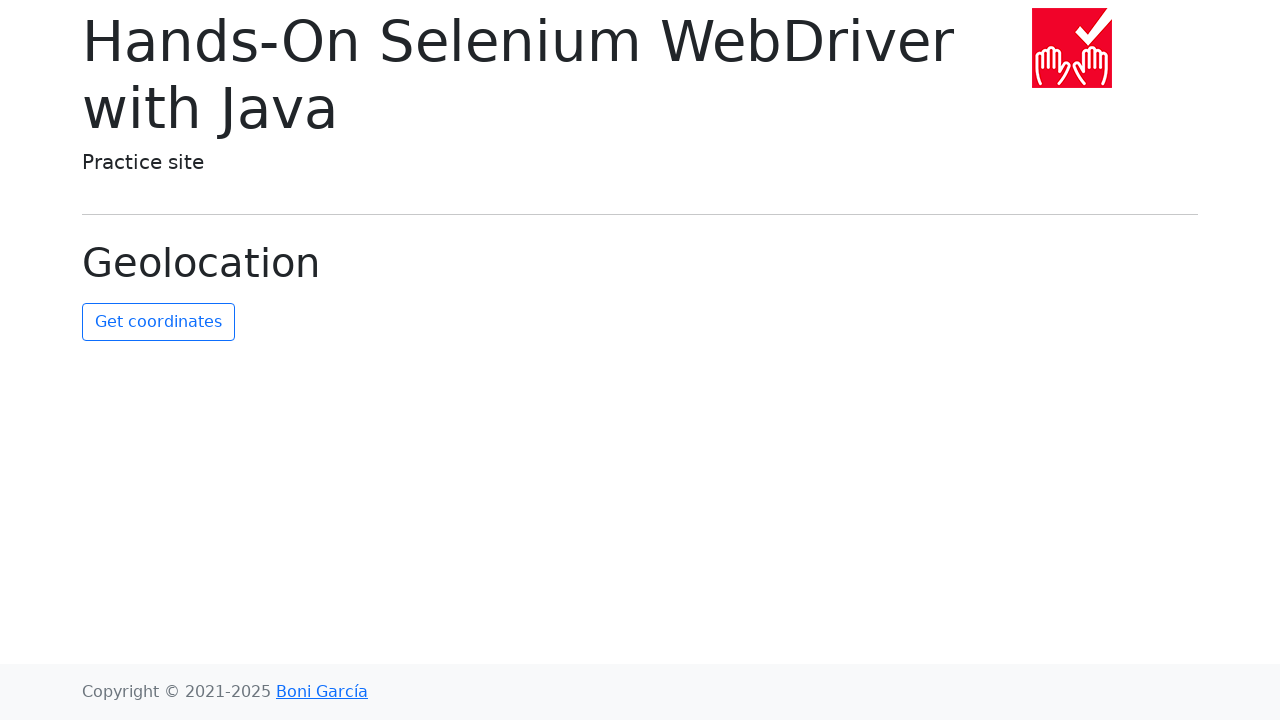

Set geolocation to Eiffel Tower coordinates (48.8584, 2.2945)
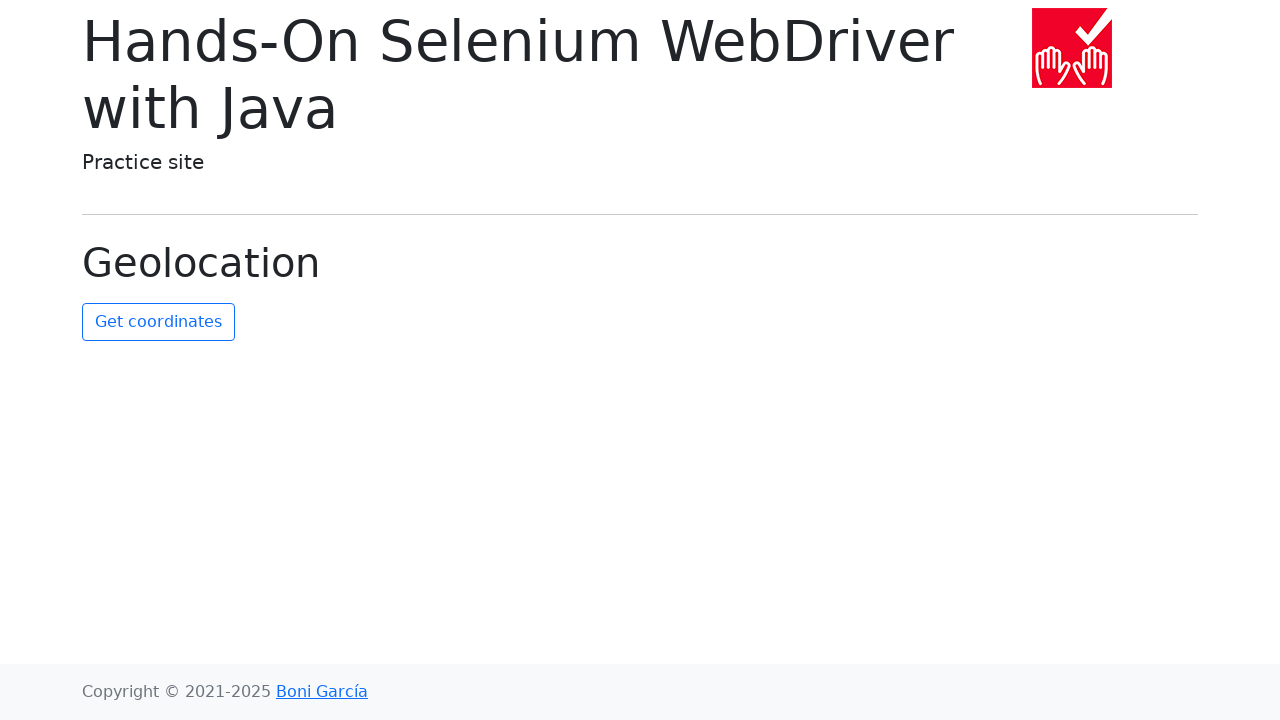

Granted geolocation permissions
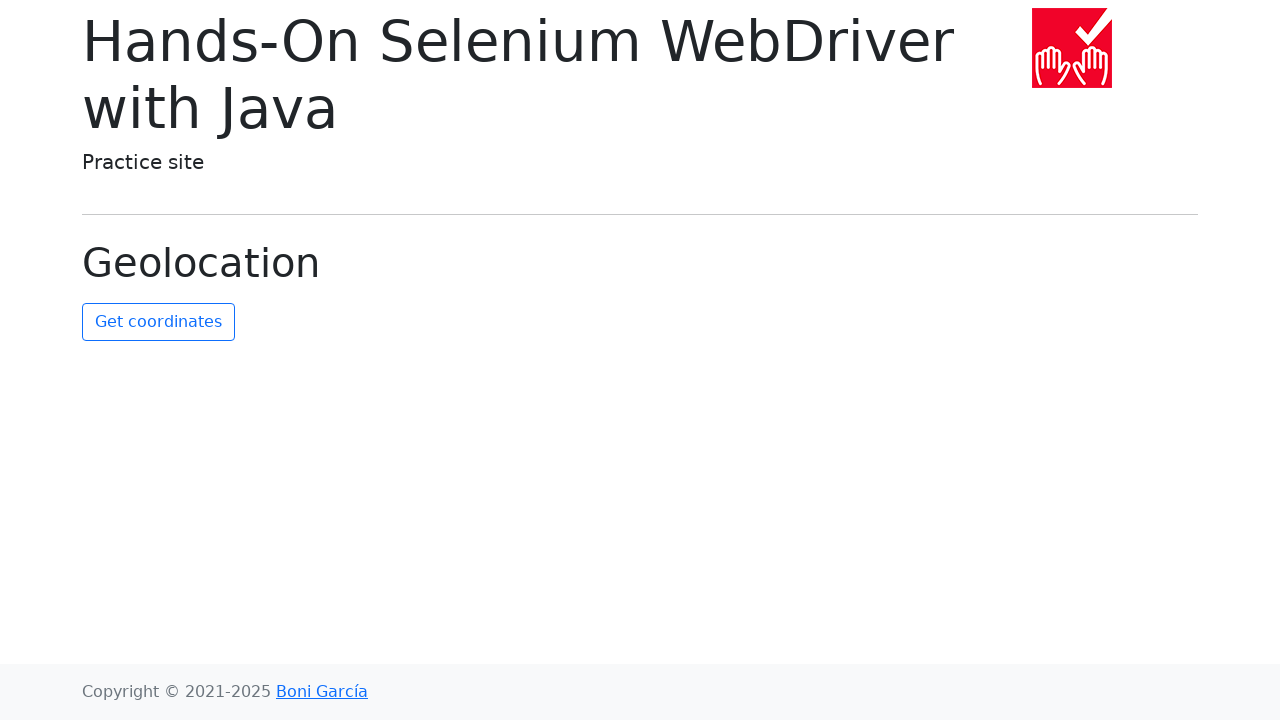

Reloaded page to apply geolocation settings
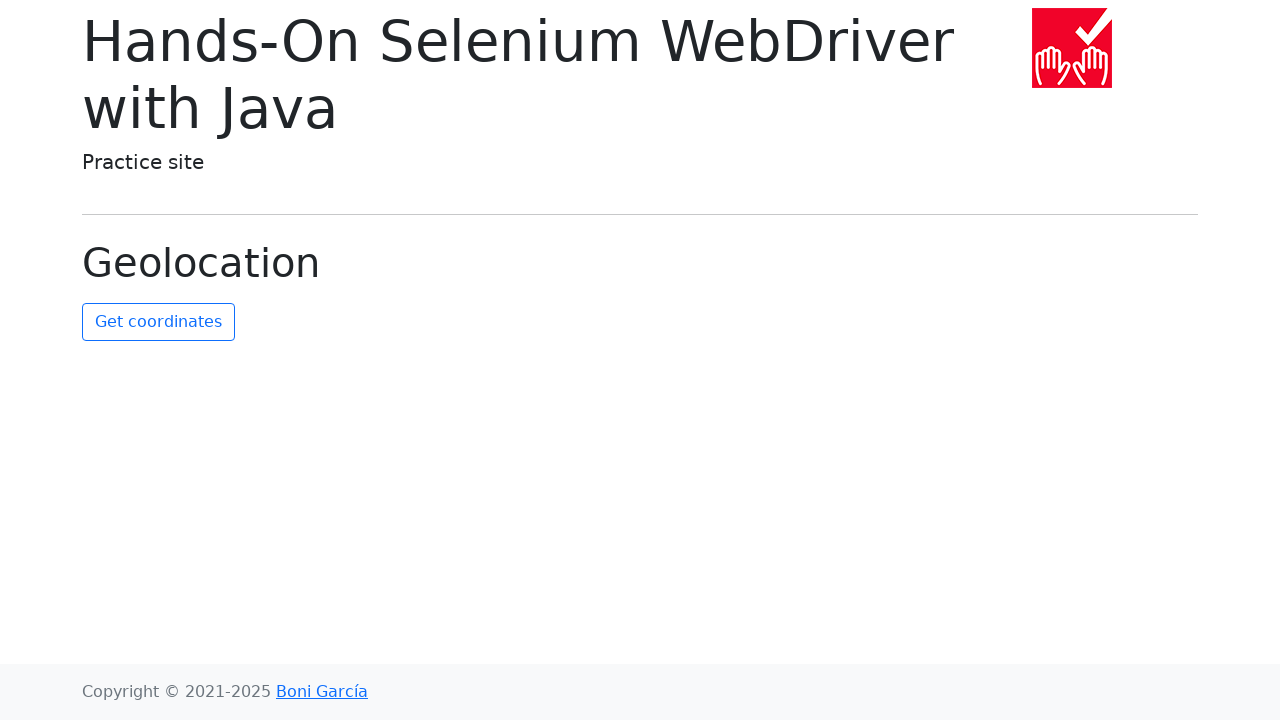

Clicked button to retrieve coordinates at (158, 322) on #get-coordinates
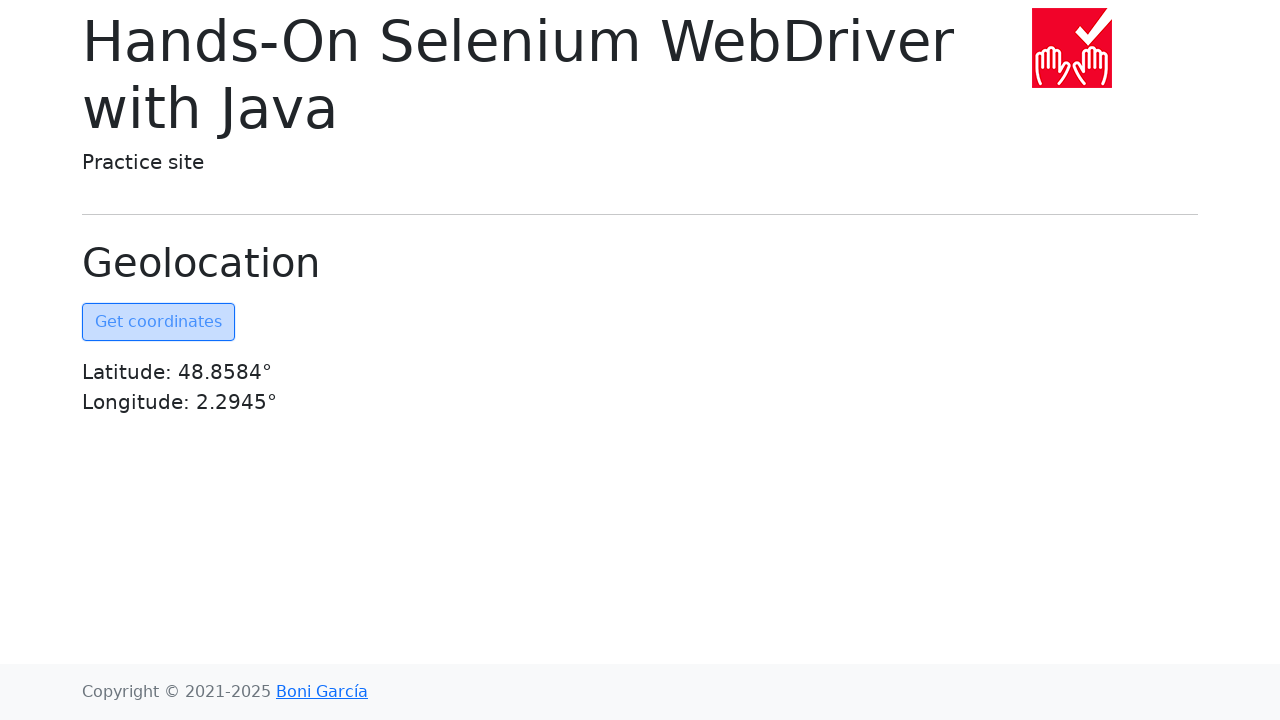

Coordinates element became visible
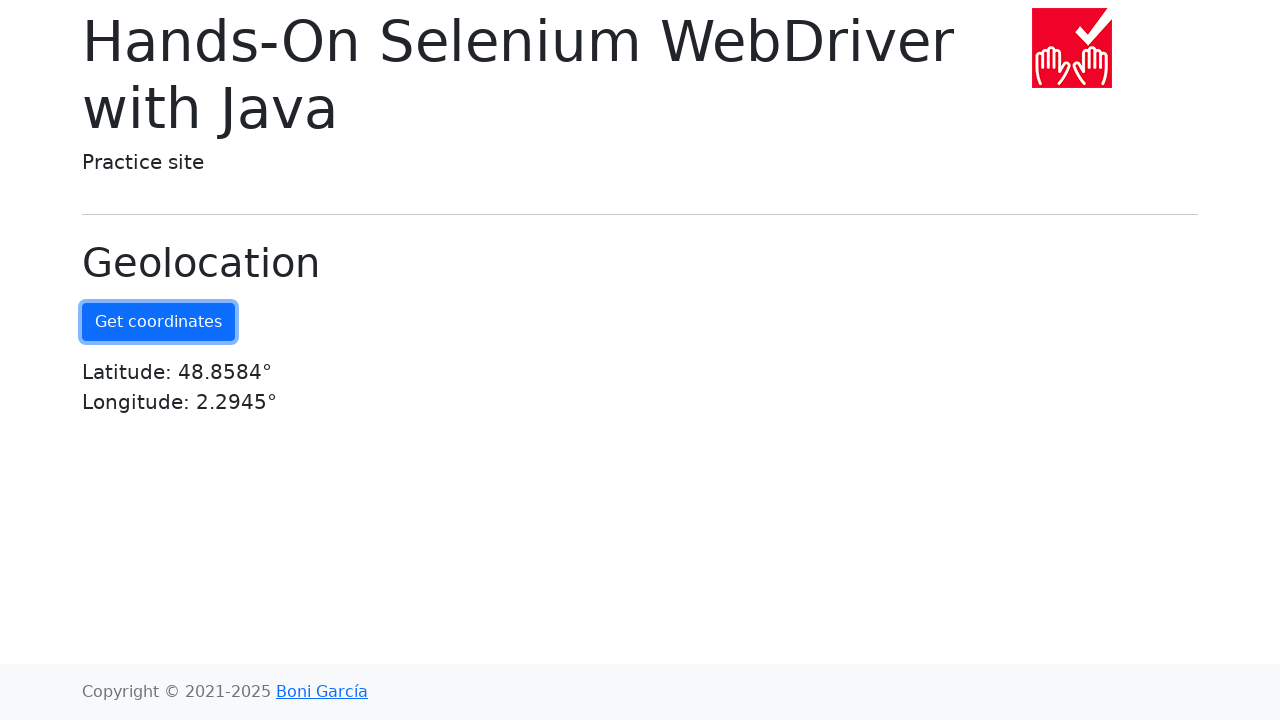

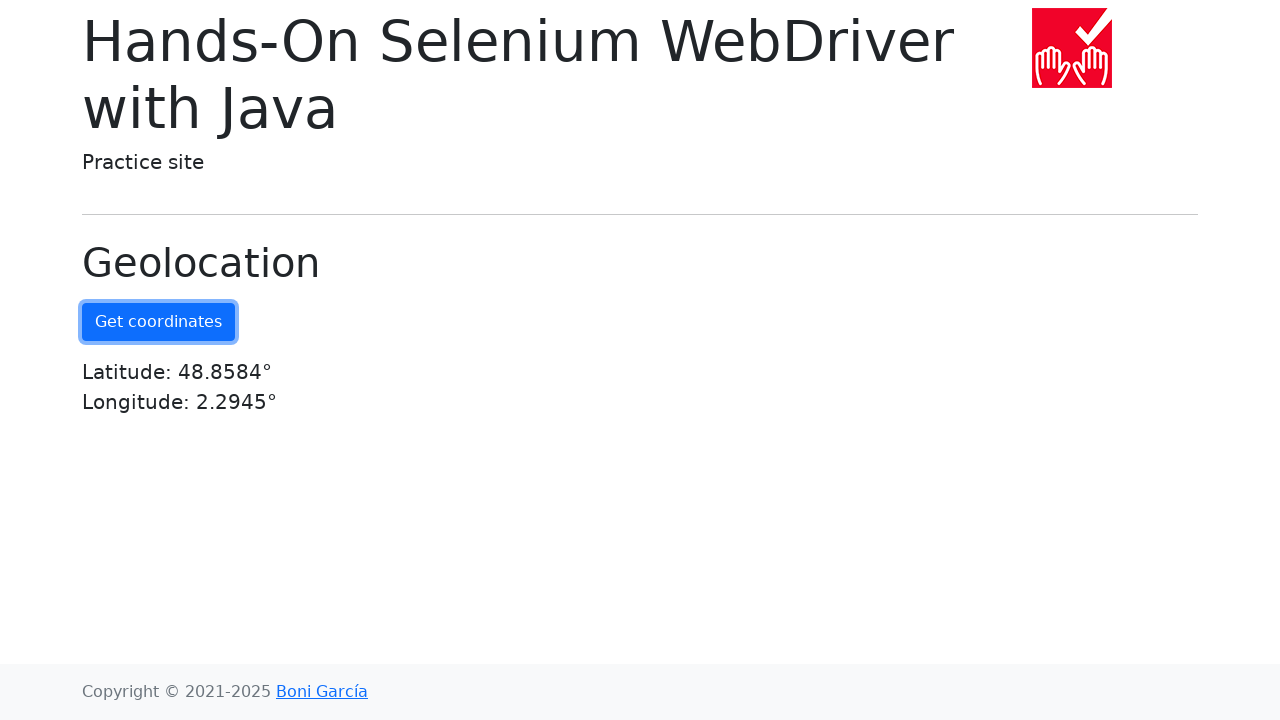